Tests jQuery UI selectable functionality by clicking and dragging to select multiple items from Item 1 to Item 4

Starting URL: https://jqueryui.com/selectable/

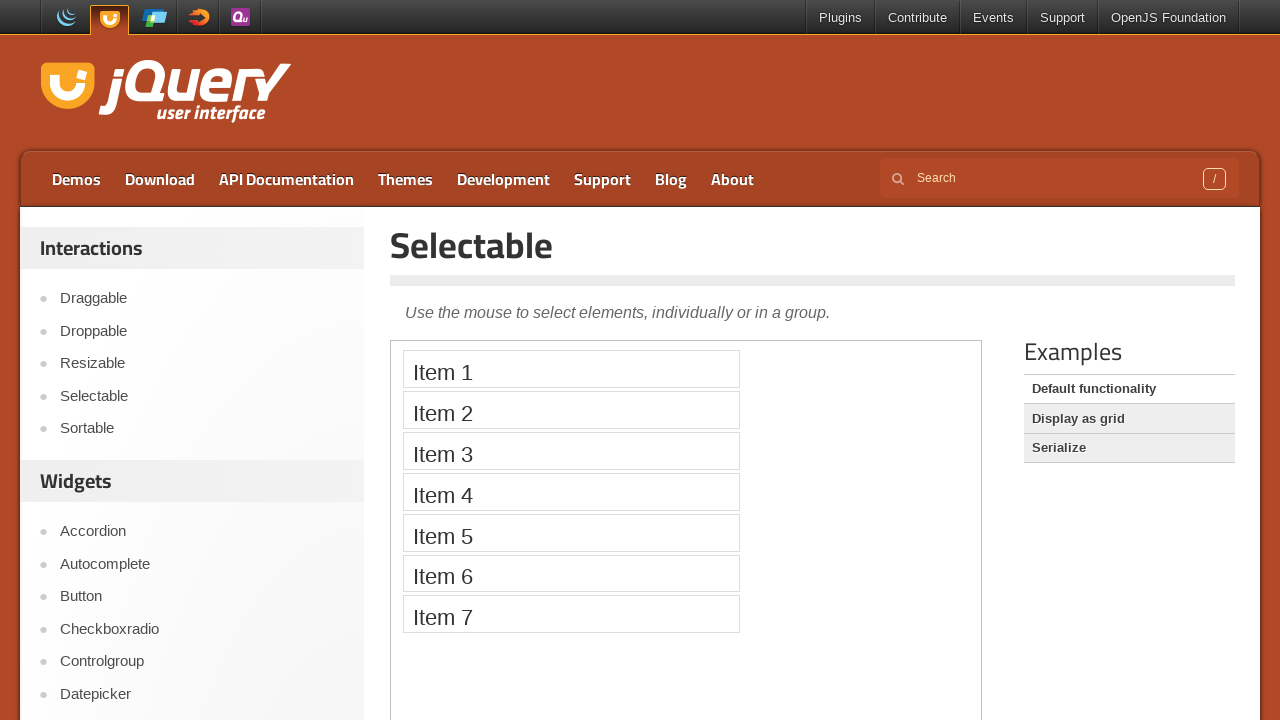

Located the demo iframe containing selectable items
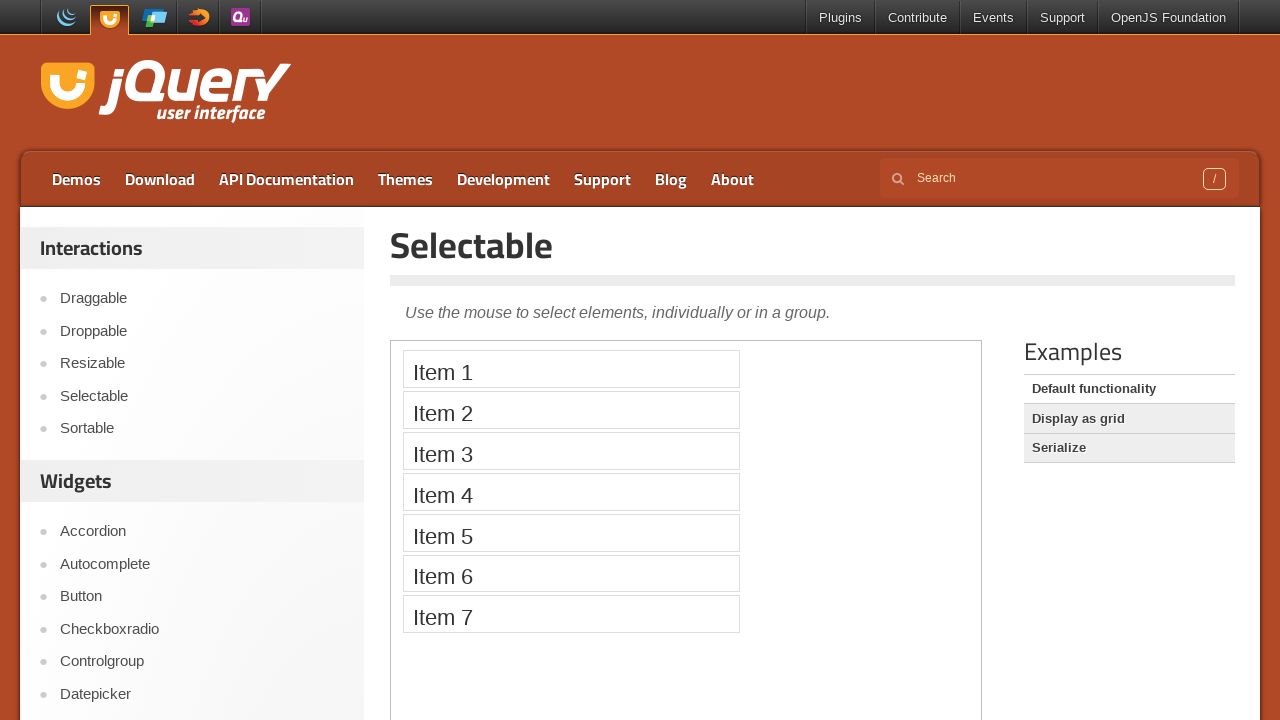

Located Item 1 element in the selectable list
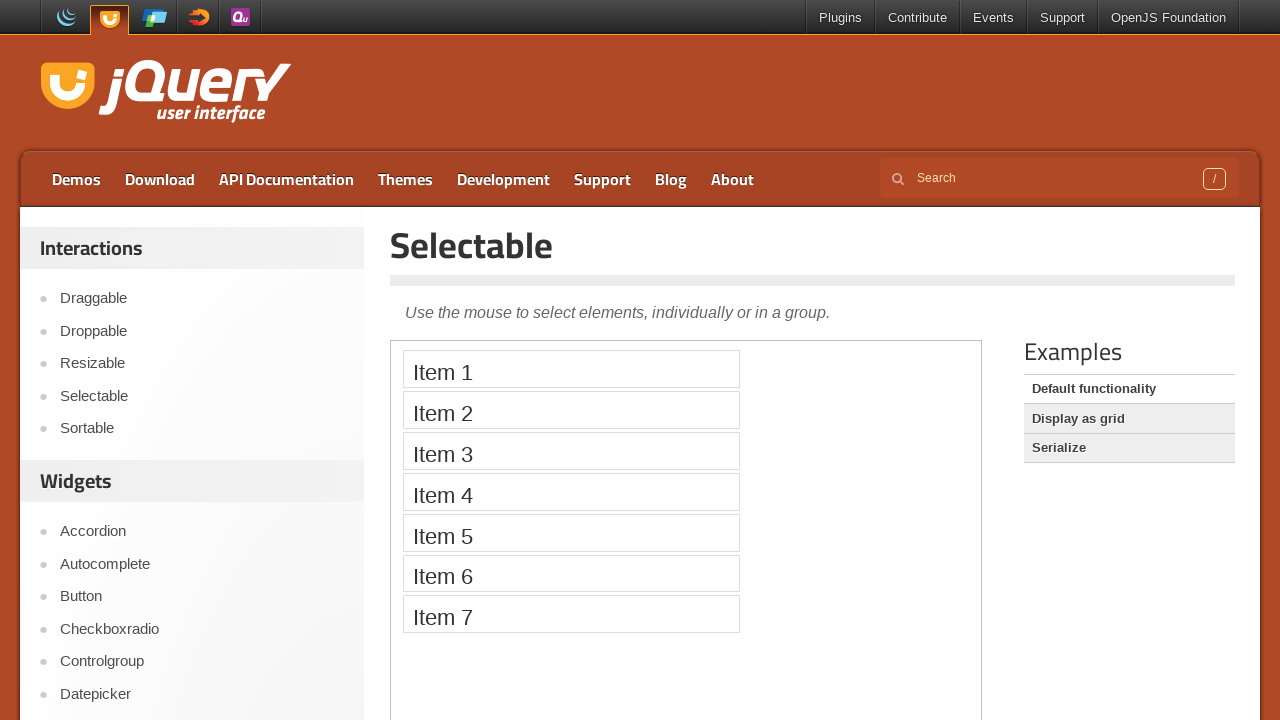

Located Item 4 element in the selectable list
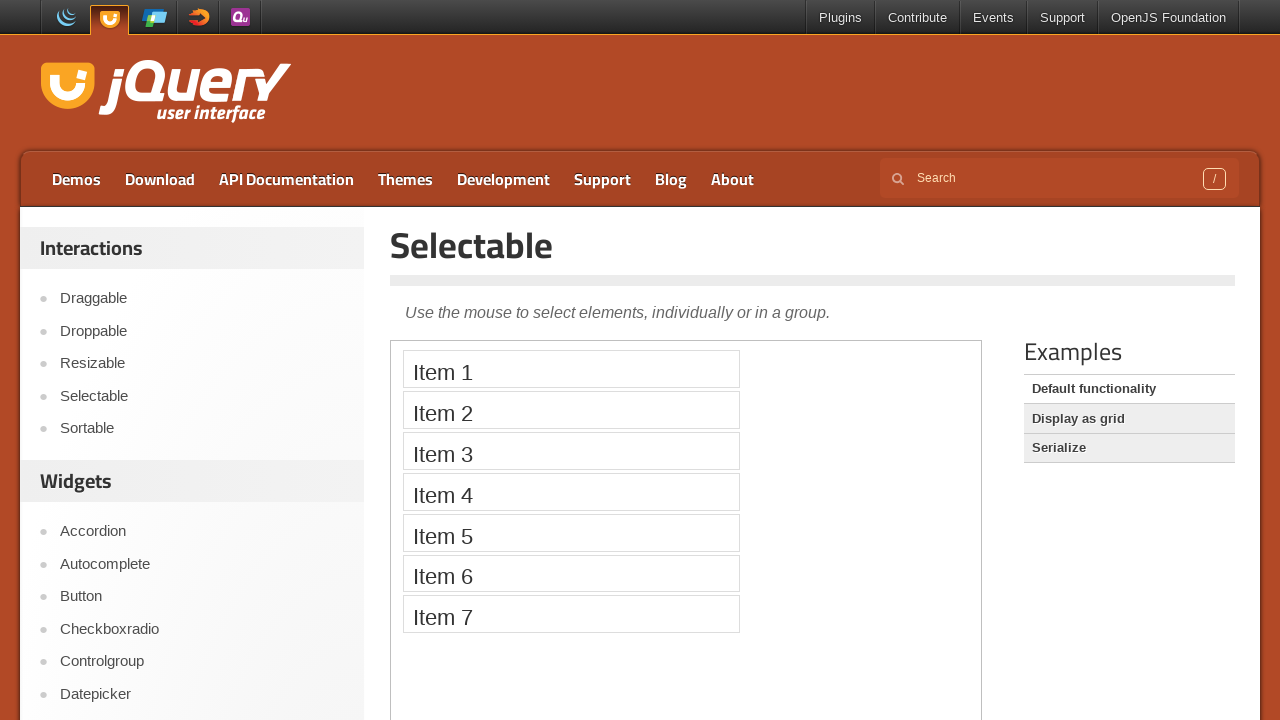

Performed drag selection from Item 1 to Item 4 at (571, 492)
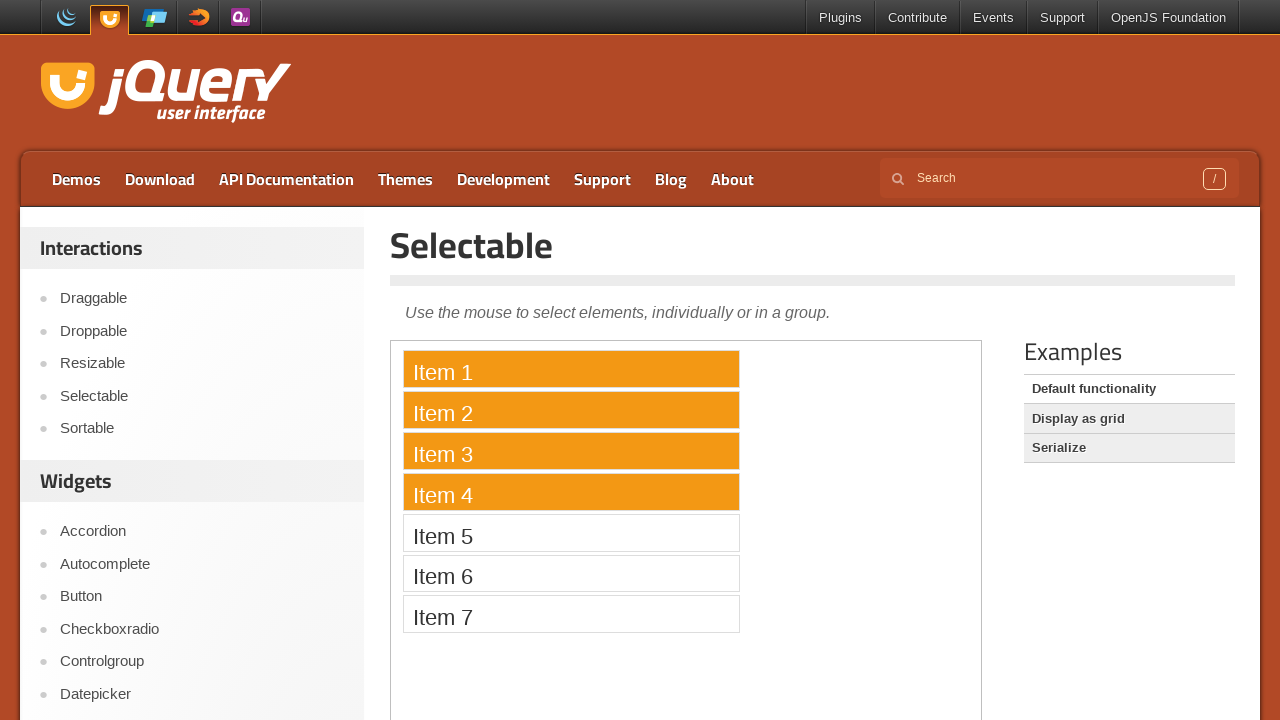

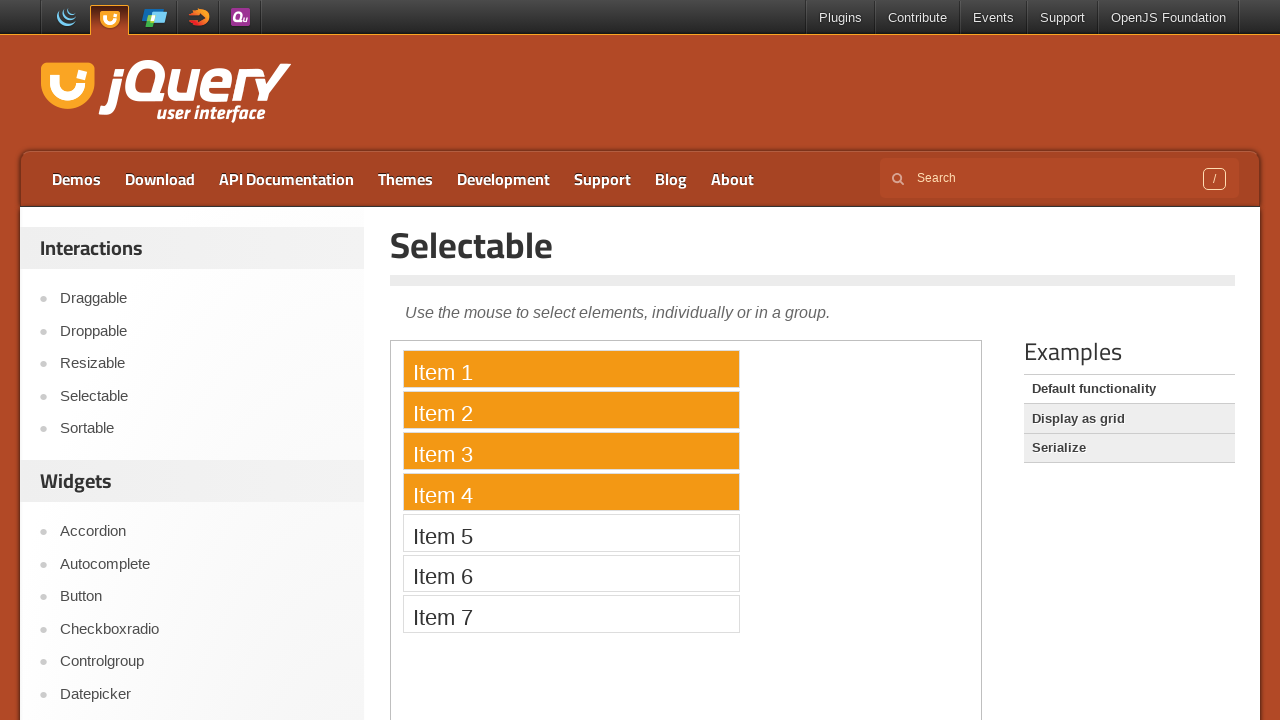